Verifies that the About USPS Home link is present on the homepage

Starting URL: http://www.usps.com/

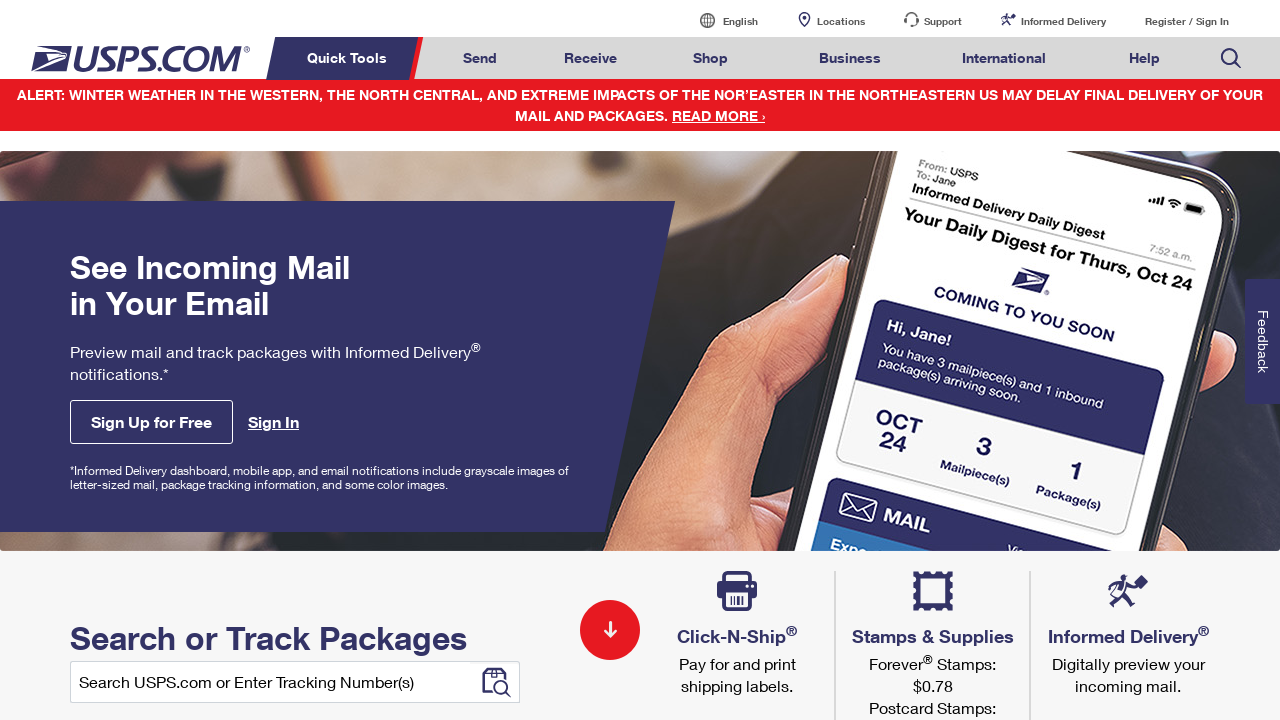

Scrolled down 500 pixels to view footer links
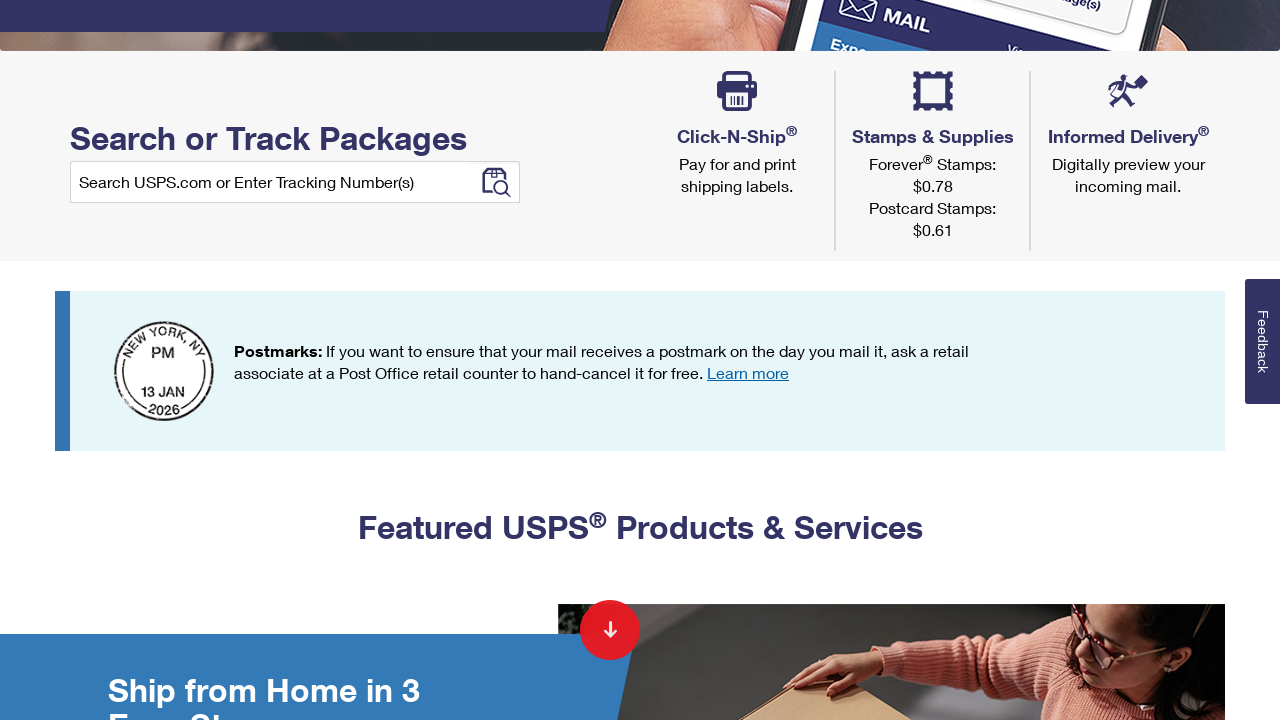

About USPS Home link is now visible on the page
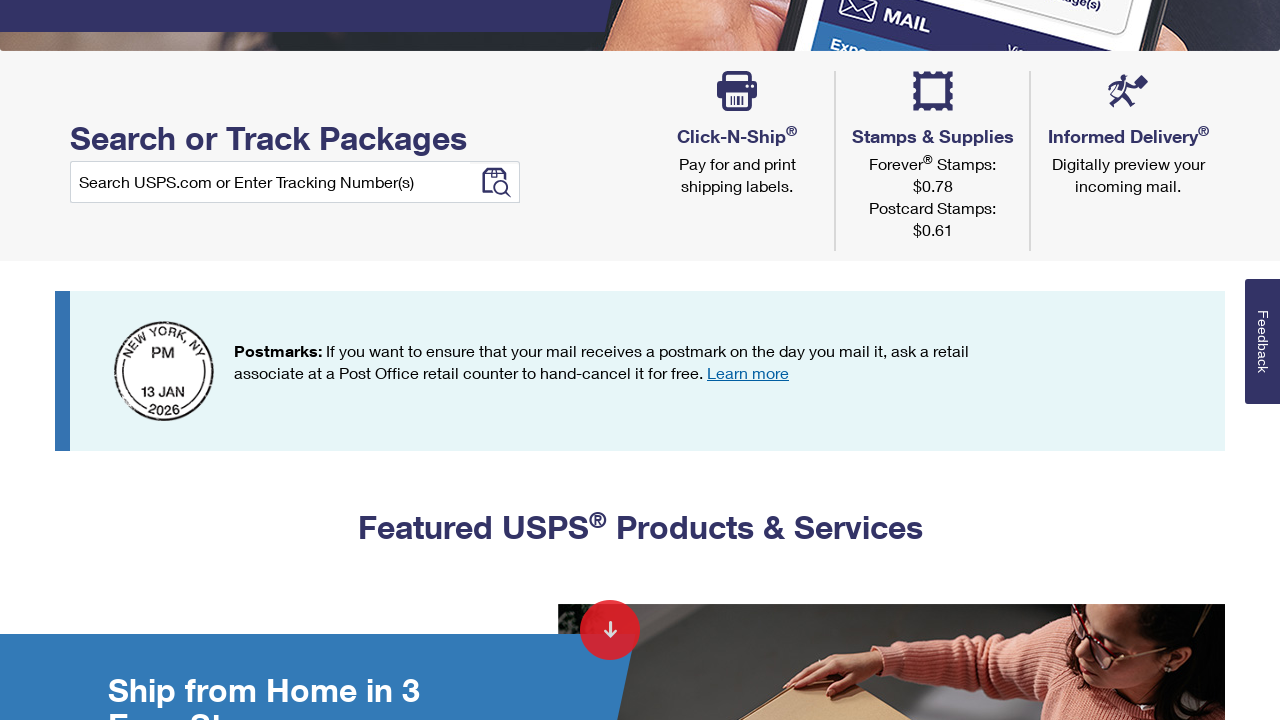

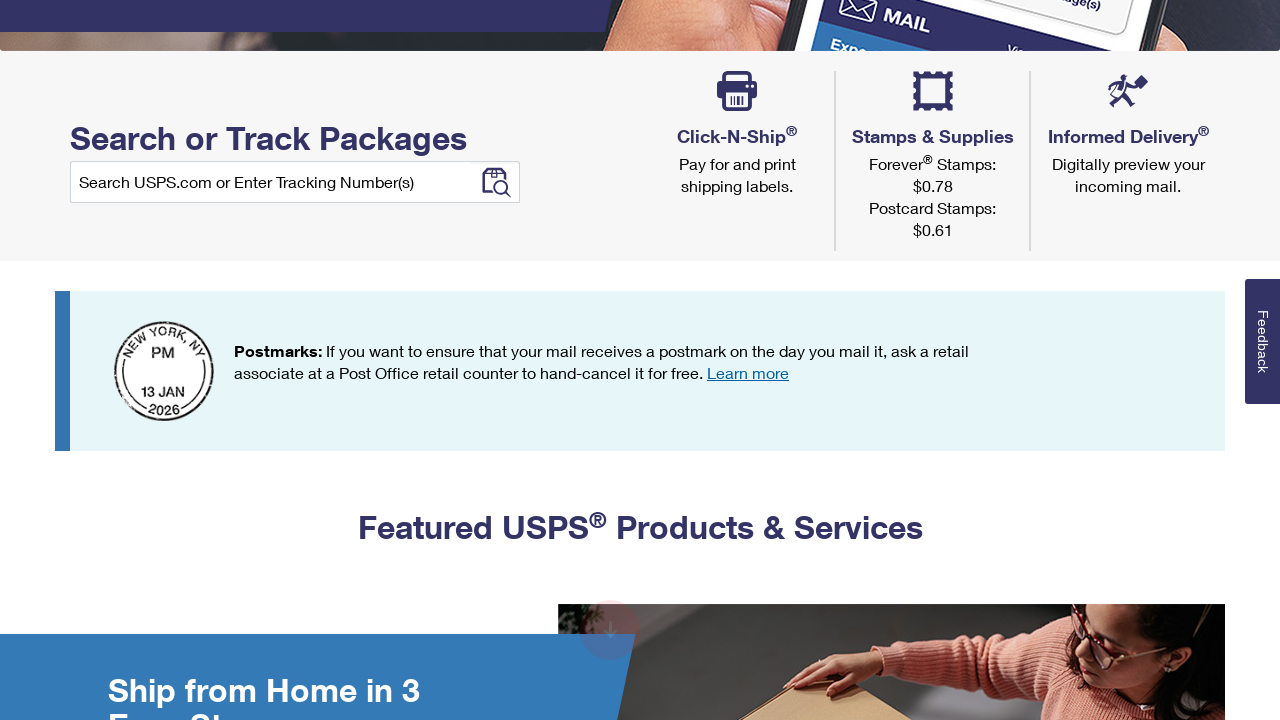